Tests that new todo items are appended to the bottom of the list by creating 3 items and verifying the count displays correctly.

Starting URL: https://demo.playwright.dev/todomvc

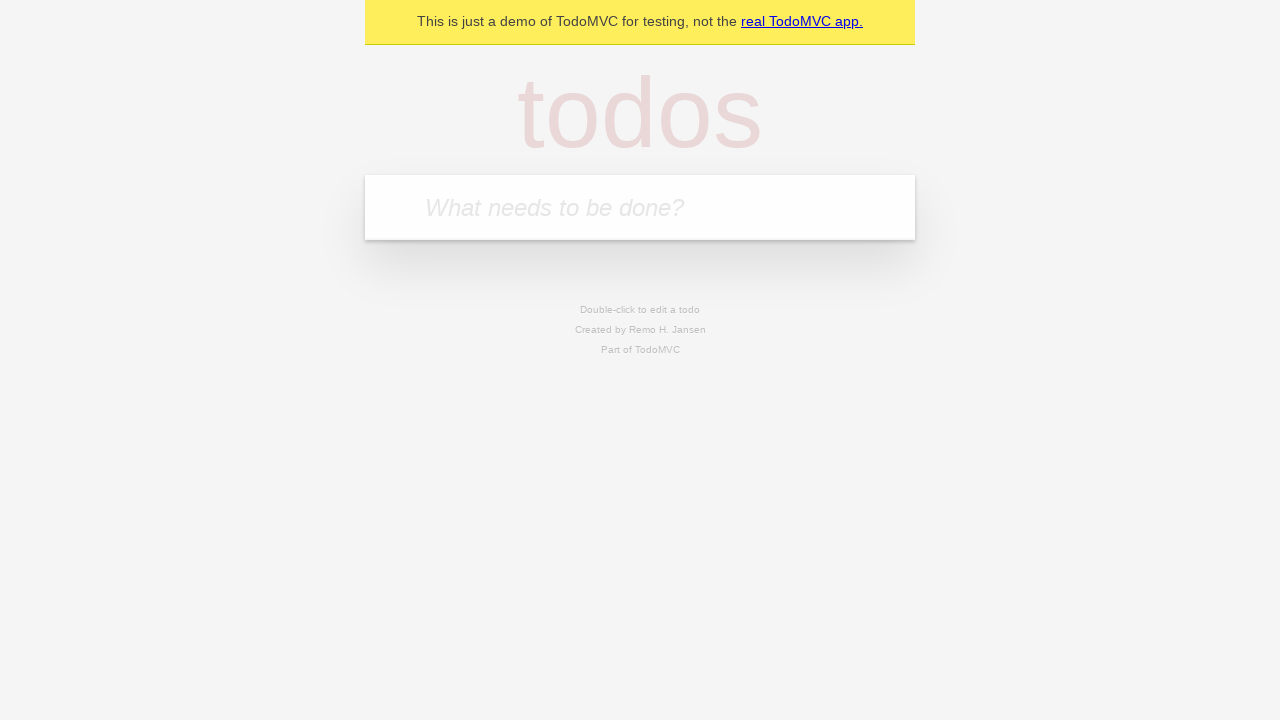

Filled todo input with 'buy some cheese' on internal:attr=[placeholder="What needs to be done?"i]
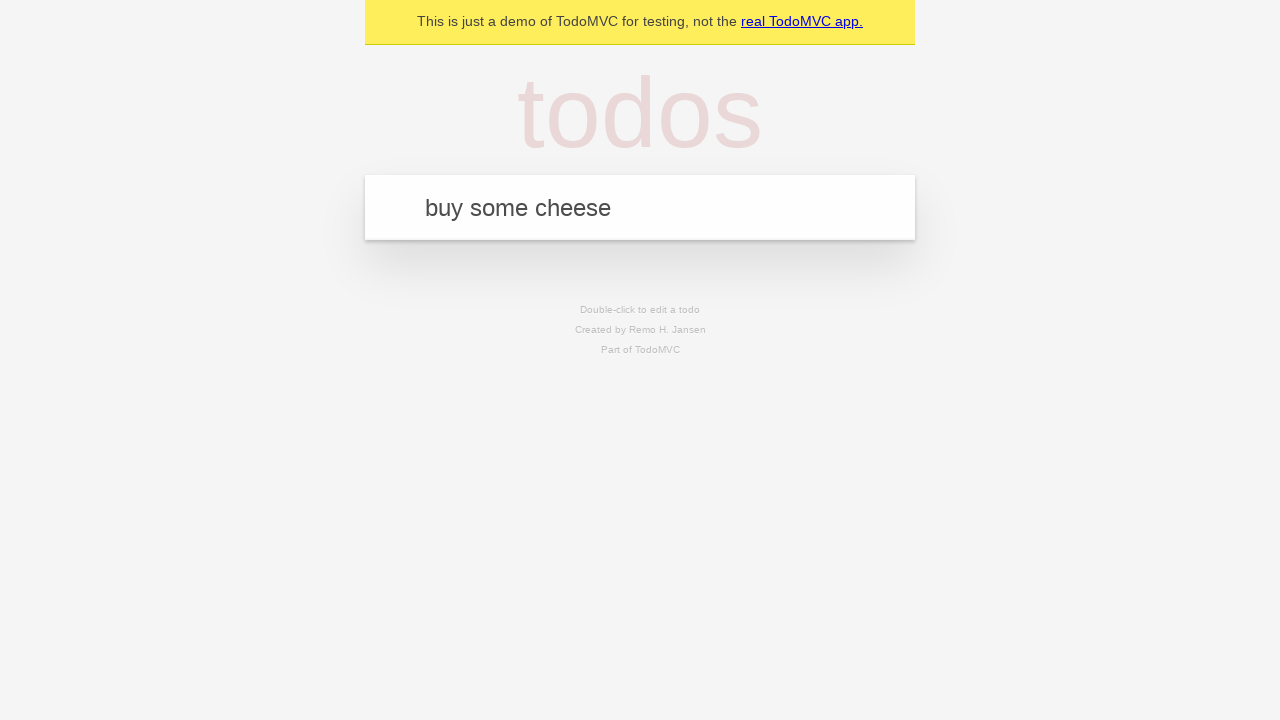

Pressed Enter to add first todo item on internal:attr=[placeholder="What needs to be done?"i]
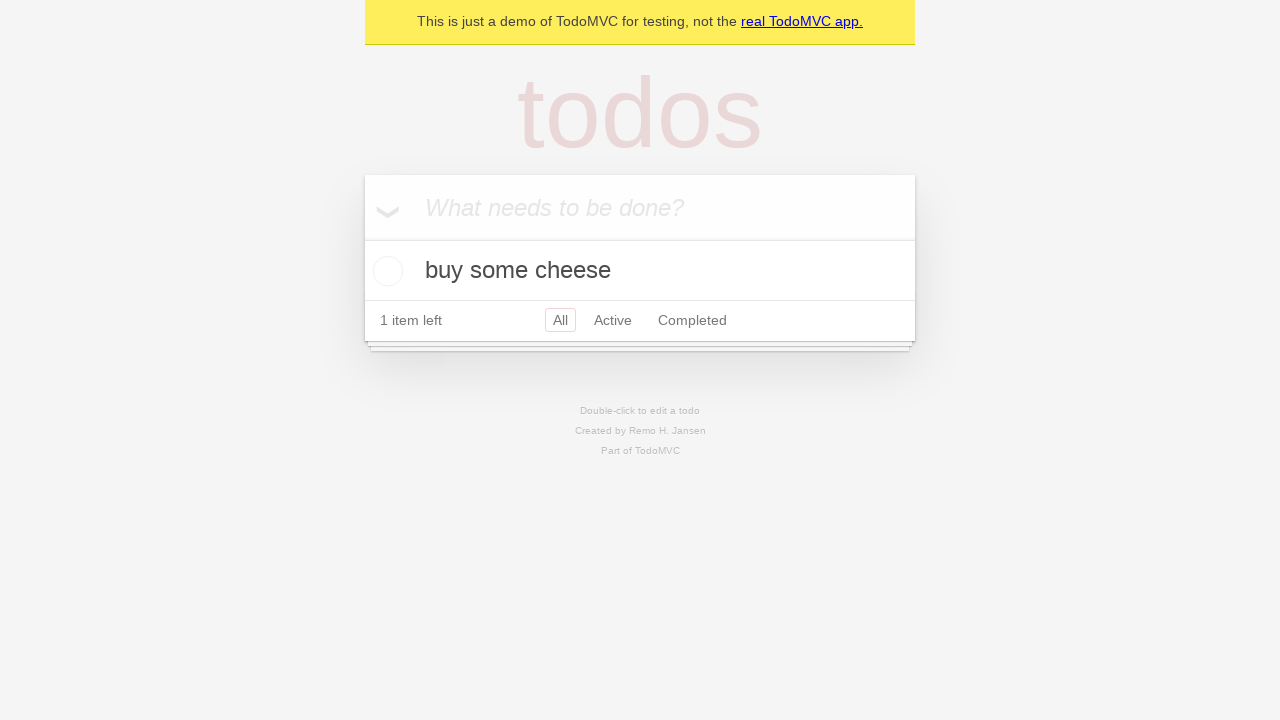

Filled todo input with 'feed the cat' on internal:attr=[placeholder="What needs to be done?"i]
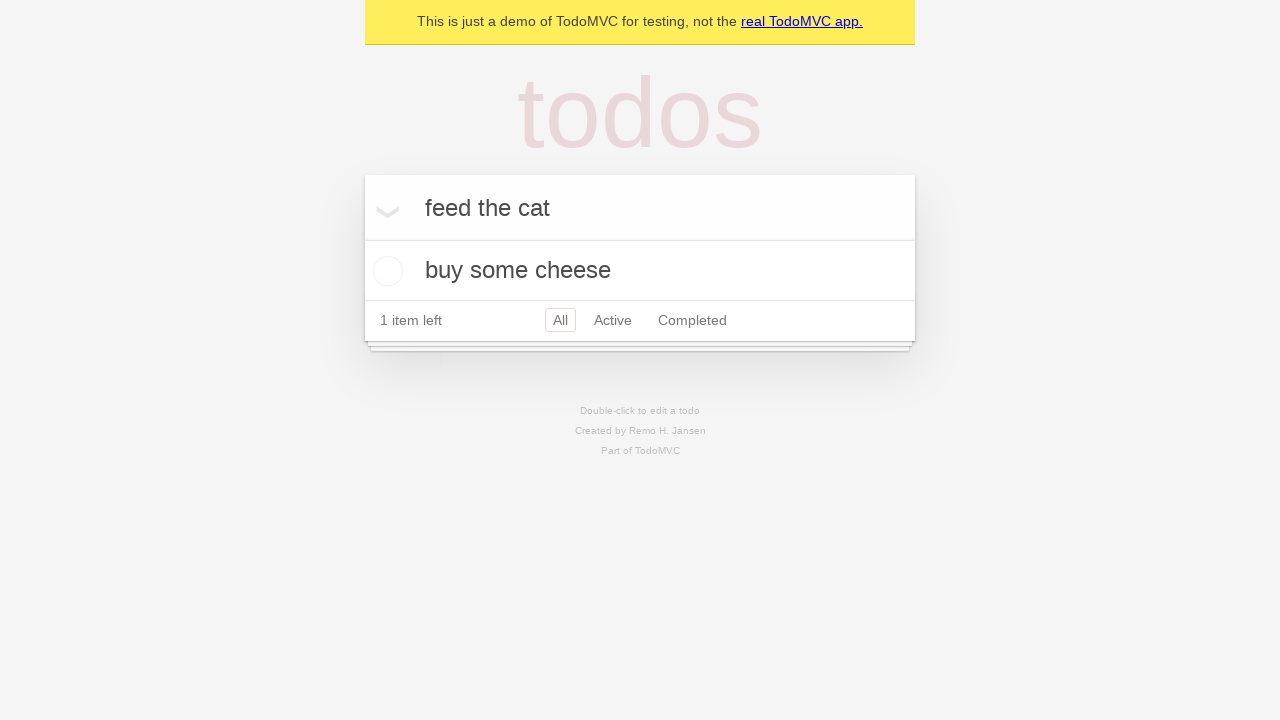

Pressed Enter to add second todo item on internal:attr=[placeholder="What needs to be done?"i]
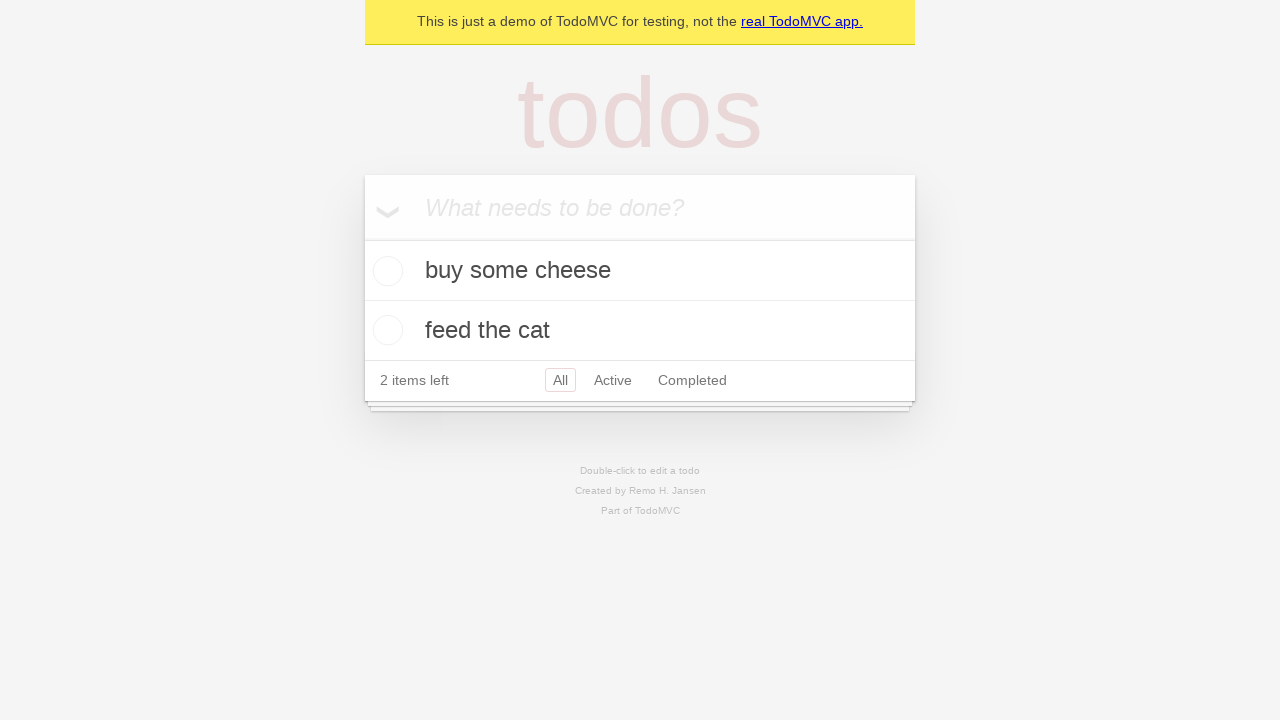

Filled todo input with 'book a doctors appointment' on internal:attr=[placeholder="What needs to be done?"i]
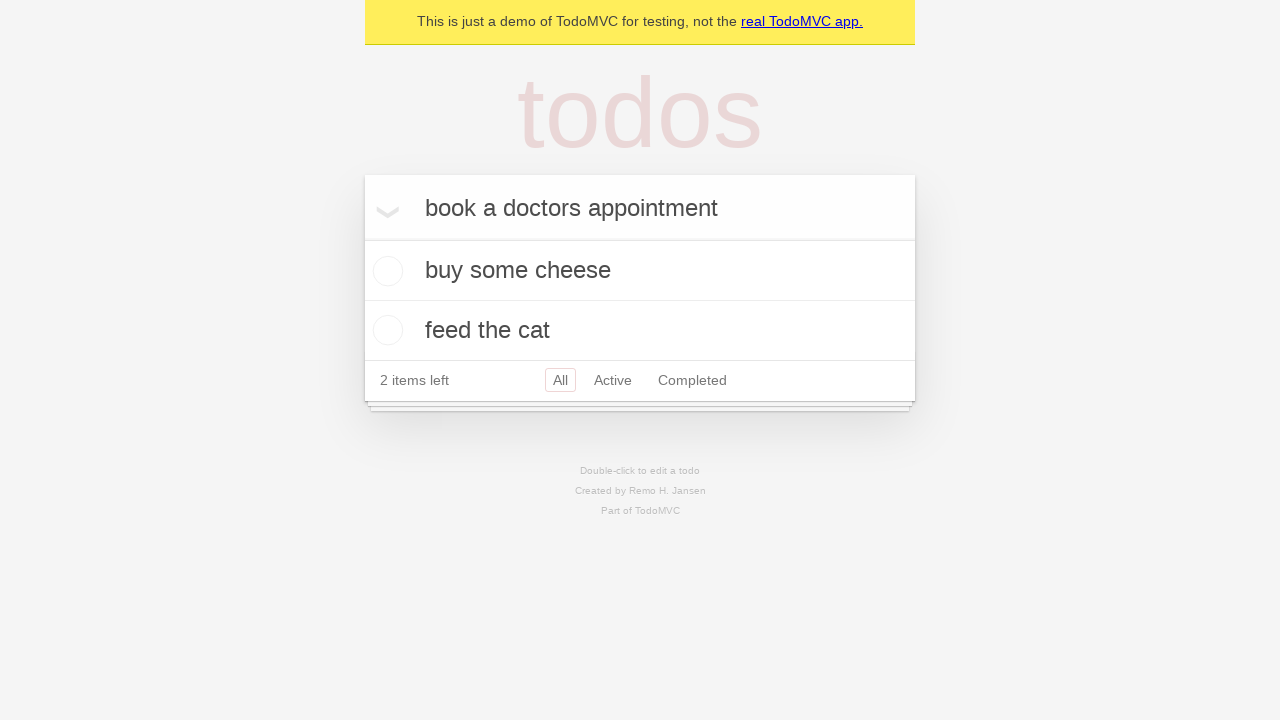

Pressed Enter to add third todo item on internal:attr=[placeholder="What needs to be done?"i]
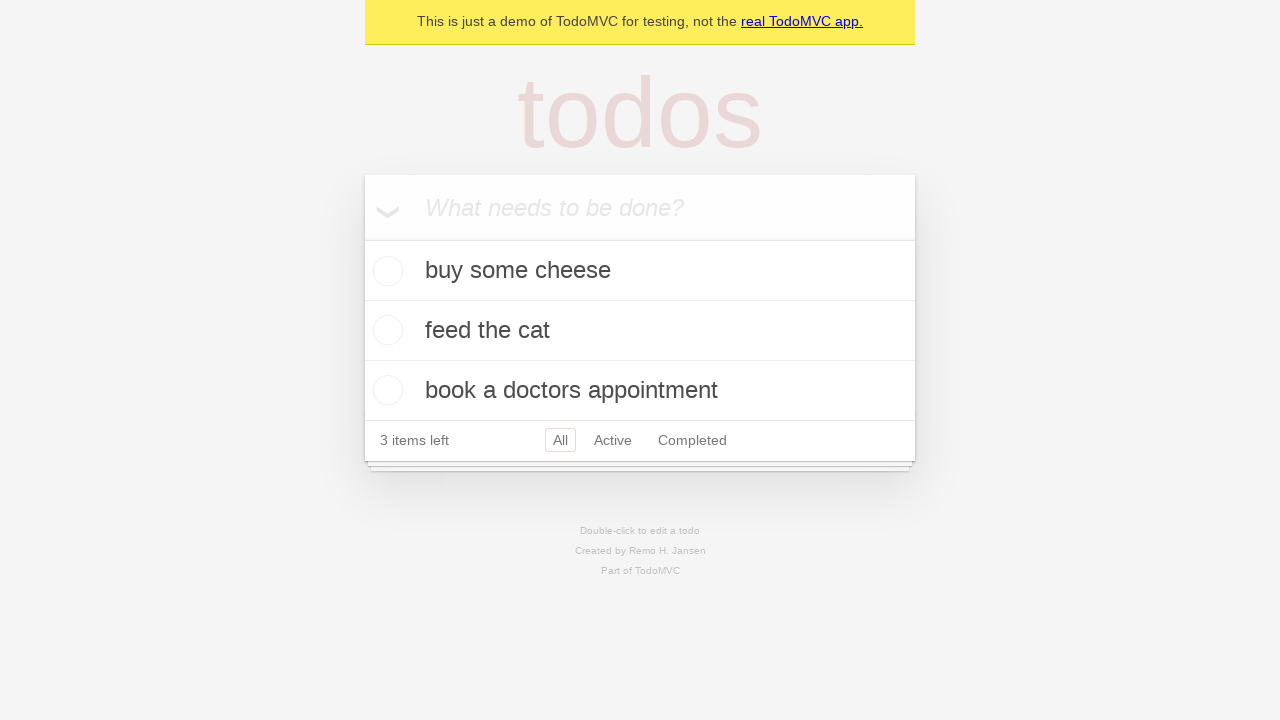

Verified '3 items left' counter is displayed
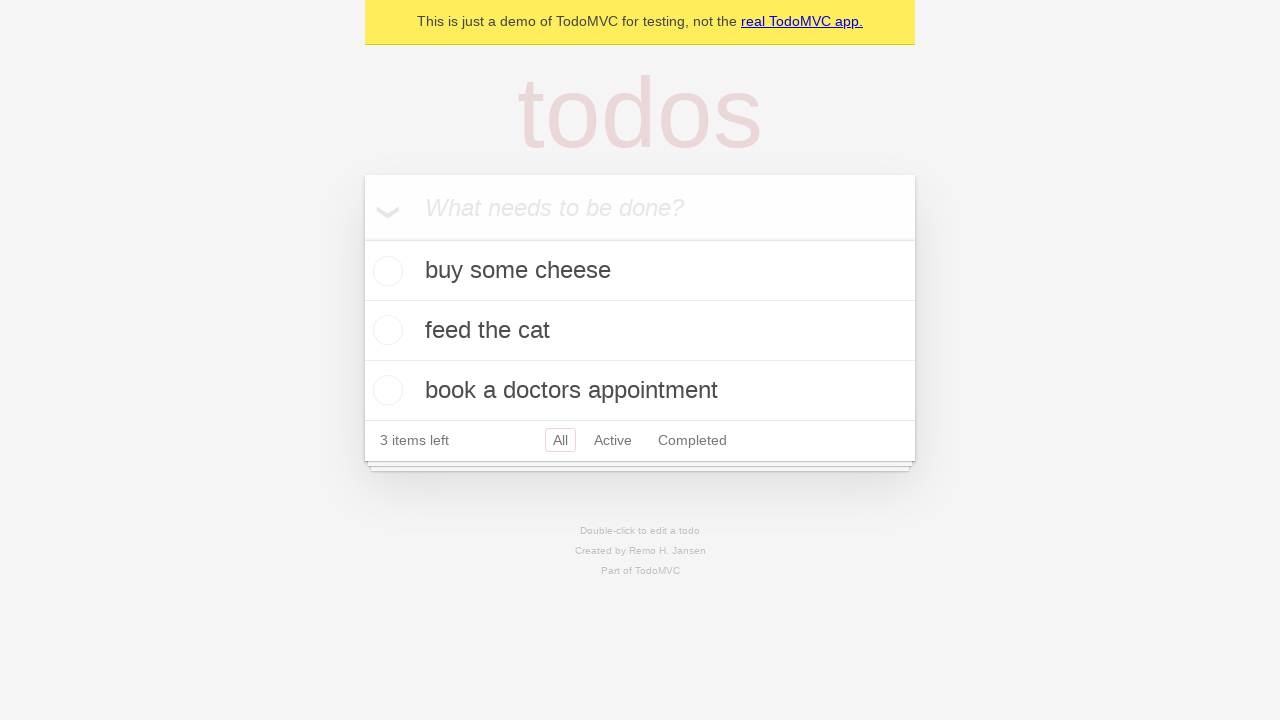

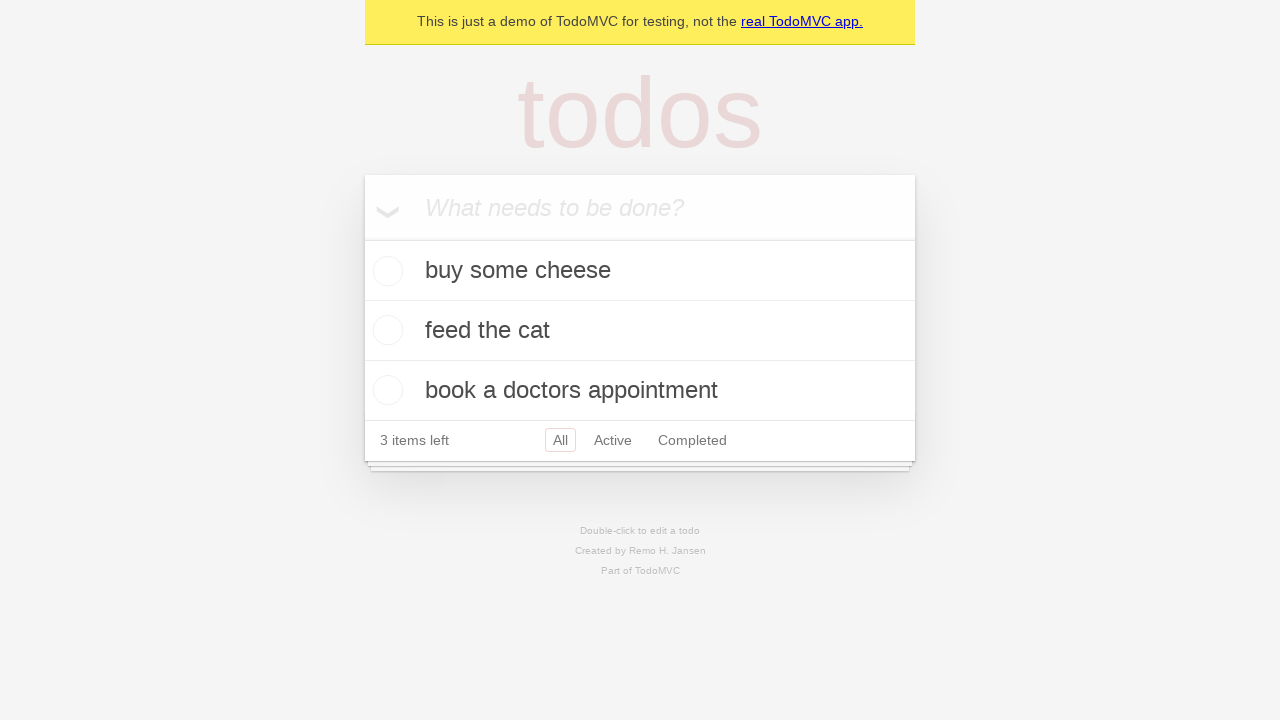